Tests a calculator application by entering two numbers and verifying the result is displayed correctly

Starting URL: http://juliemr.github.io/protractor-demo/

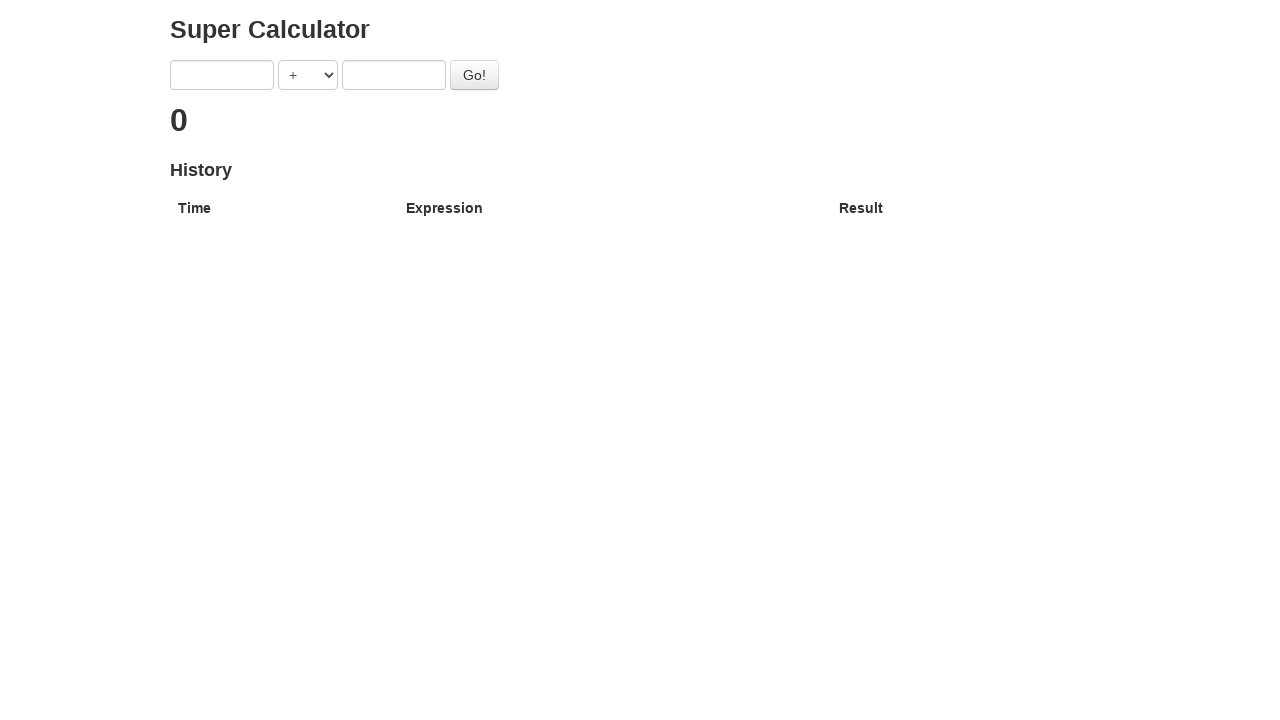

Entered '5' in the first number field on input[ng-model='first']
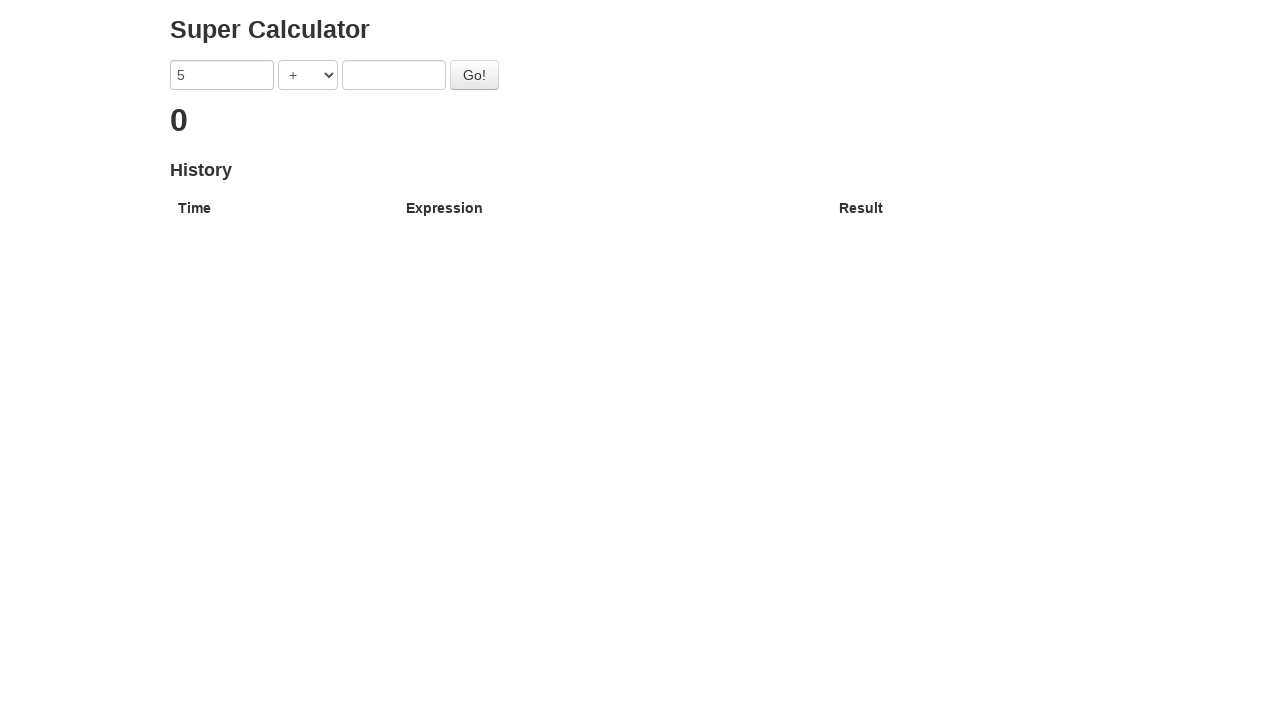

Entered '5' in the second number field on input[ng-model='second']
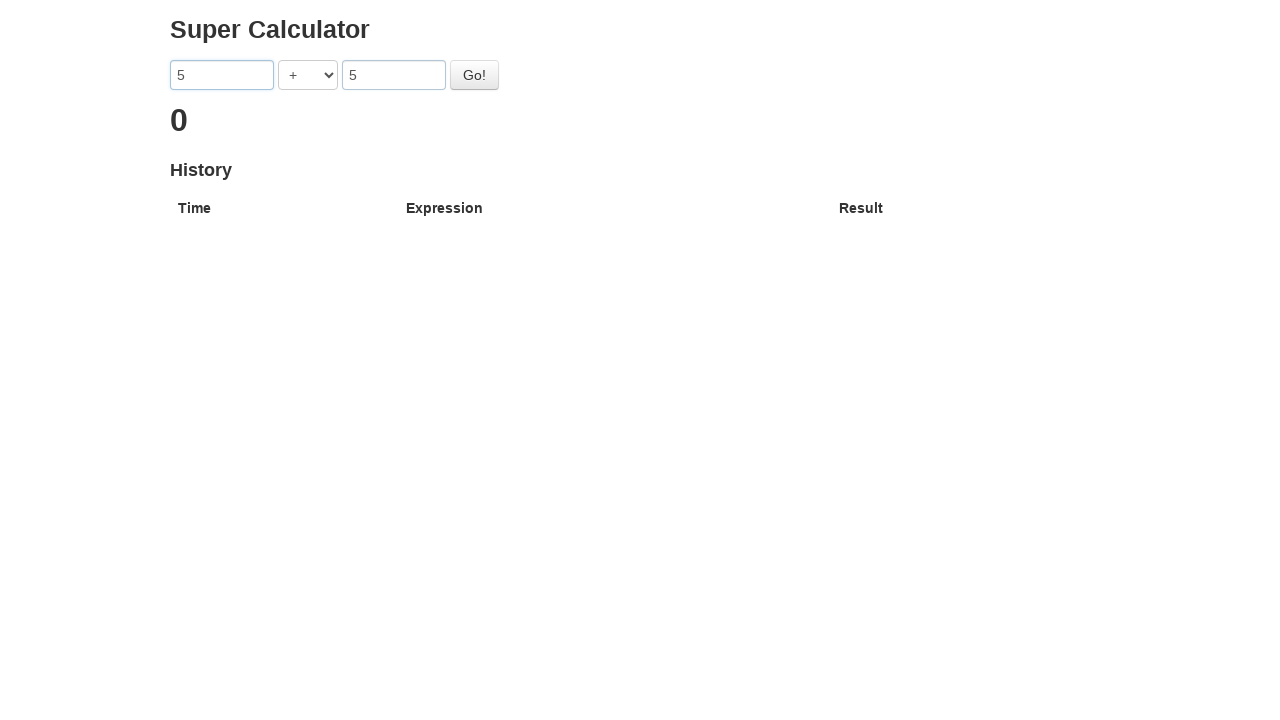

Clicked the 'Go' button to calculate the sum at (474, 75) on #gobutton
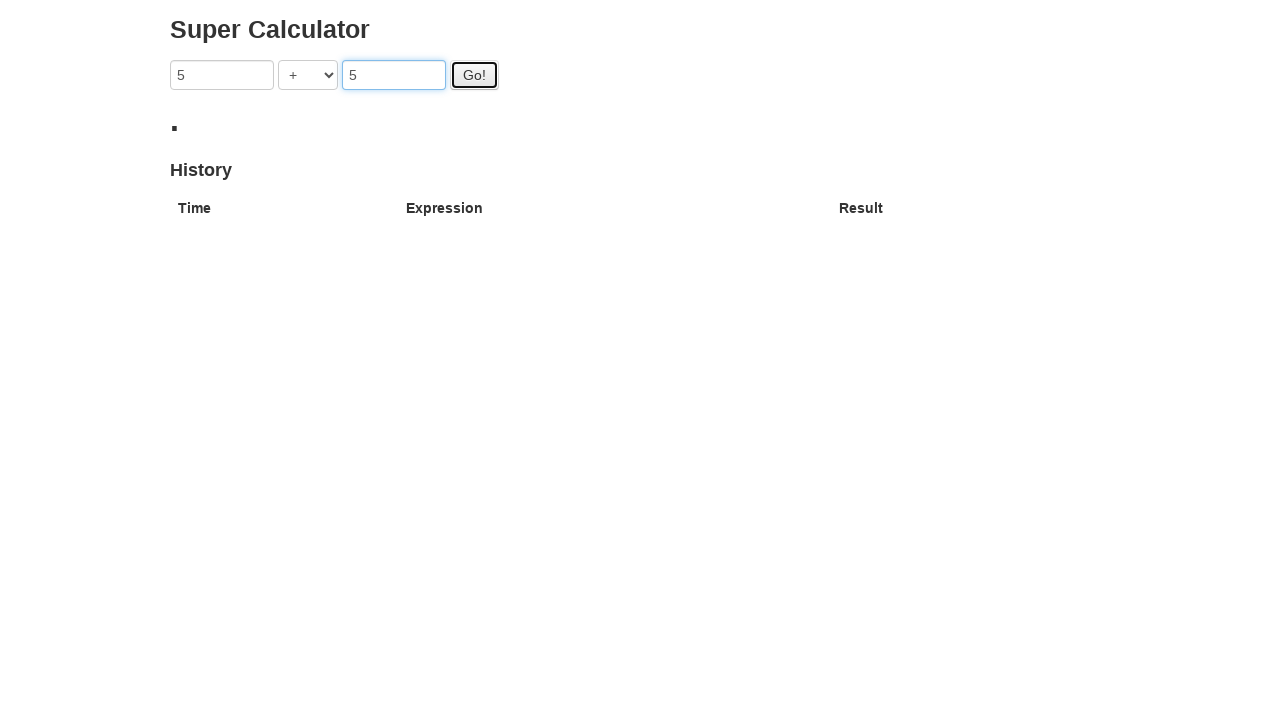

Result '10' is now visible on the page
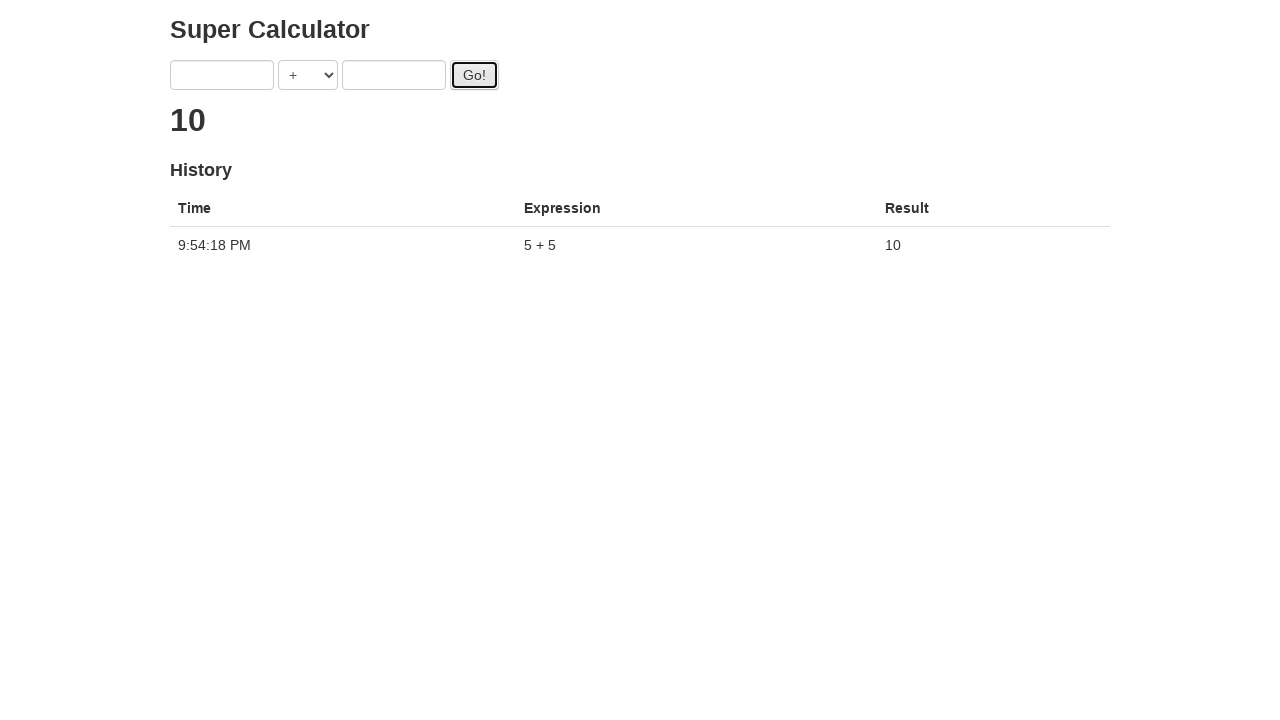

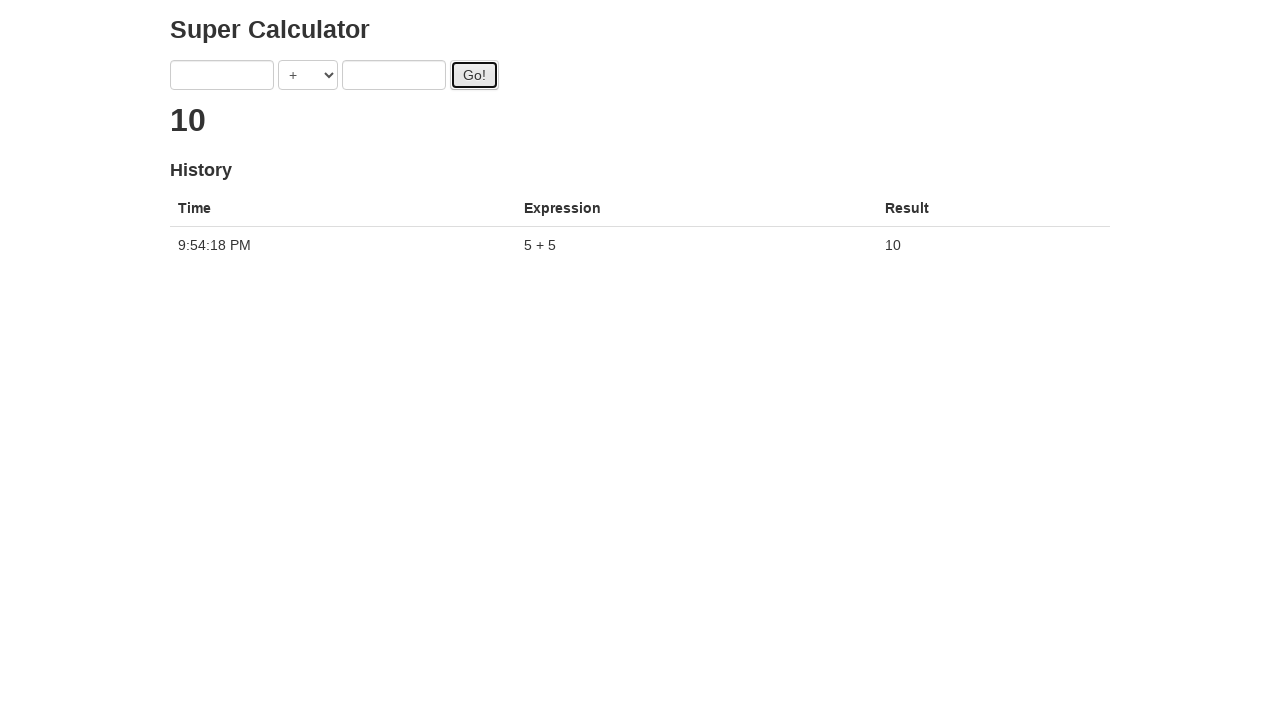